Opens a location detection website and maximizes the browser window to view the page content

Starting URL: https://whatmylocation.com/

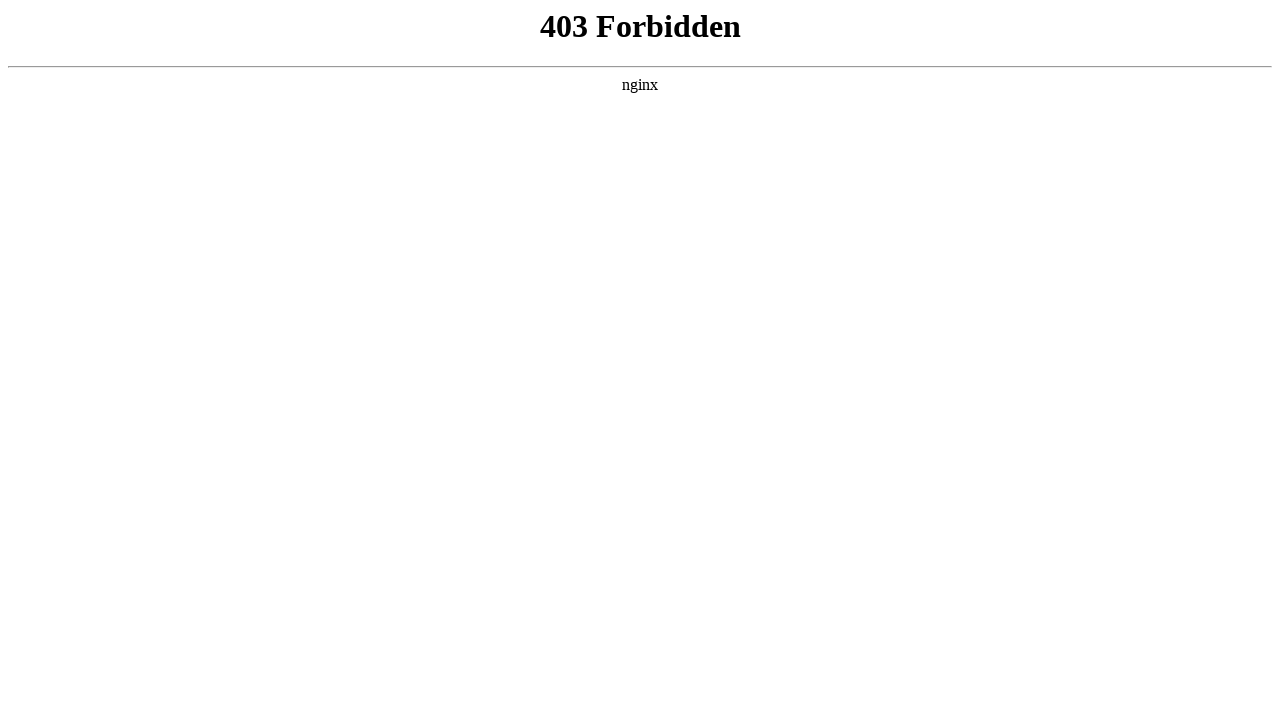

Maximized browser window to 1920x1080
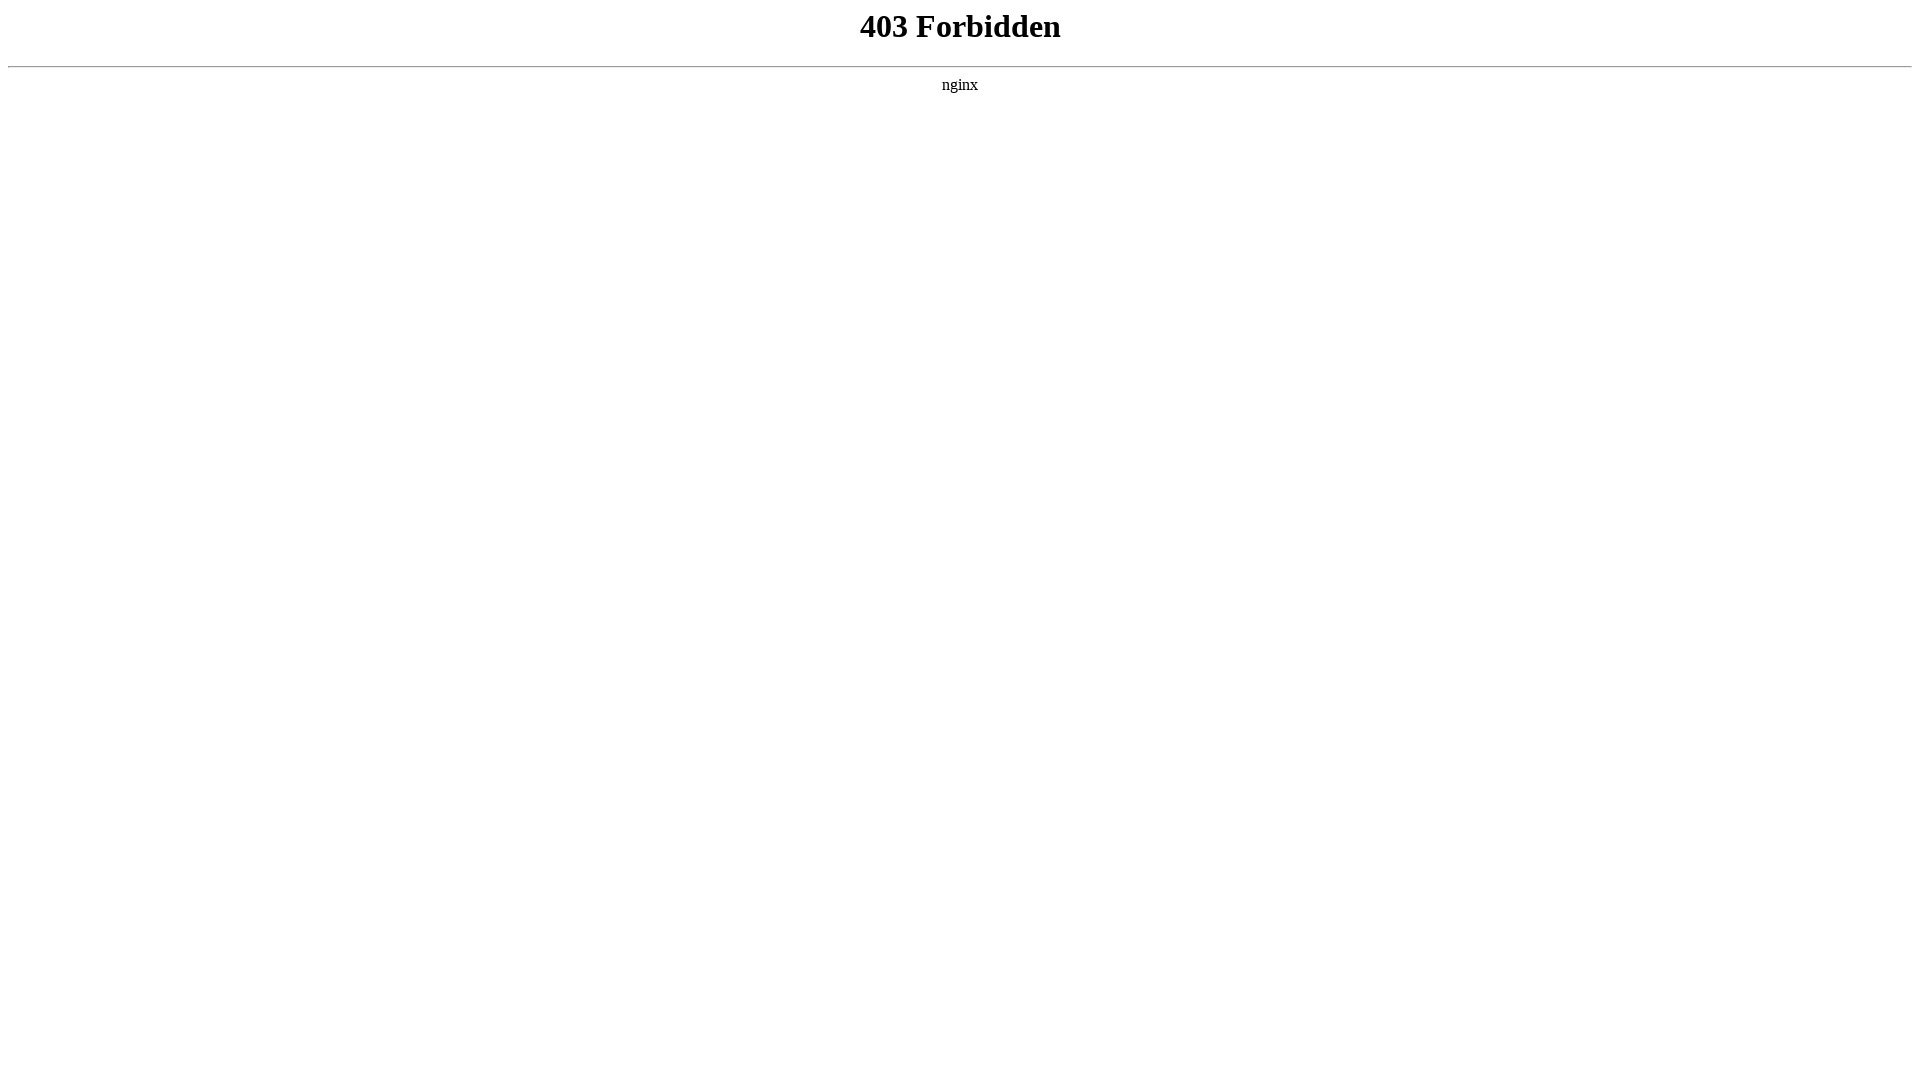

Page content loaded completely
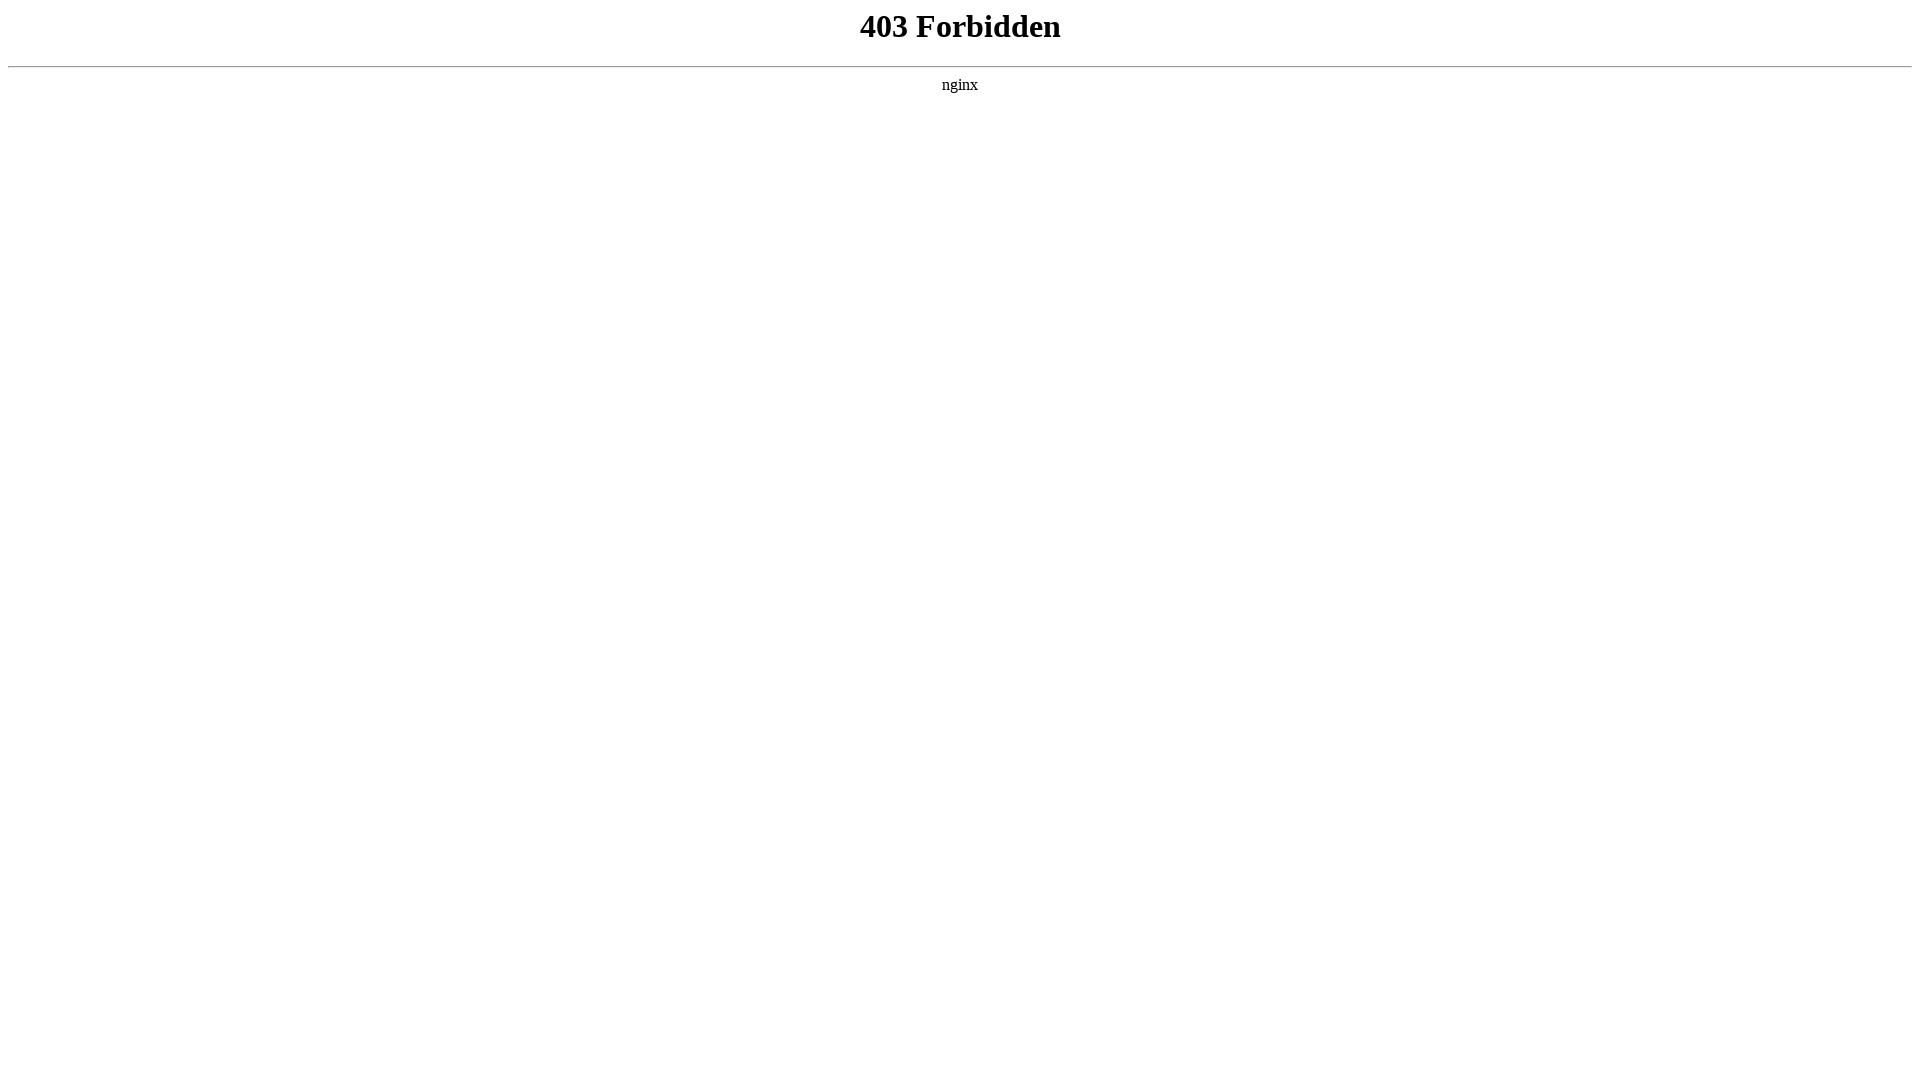

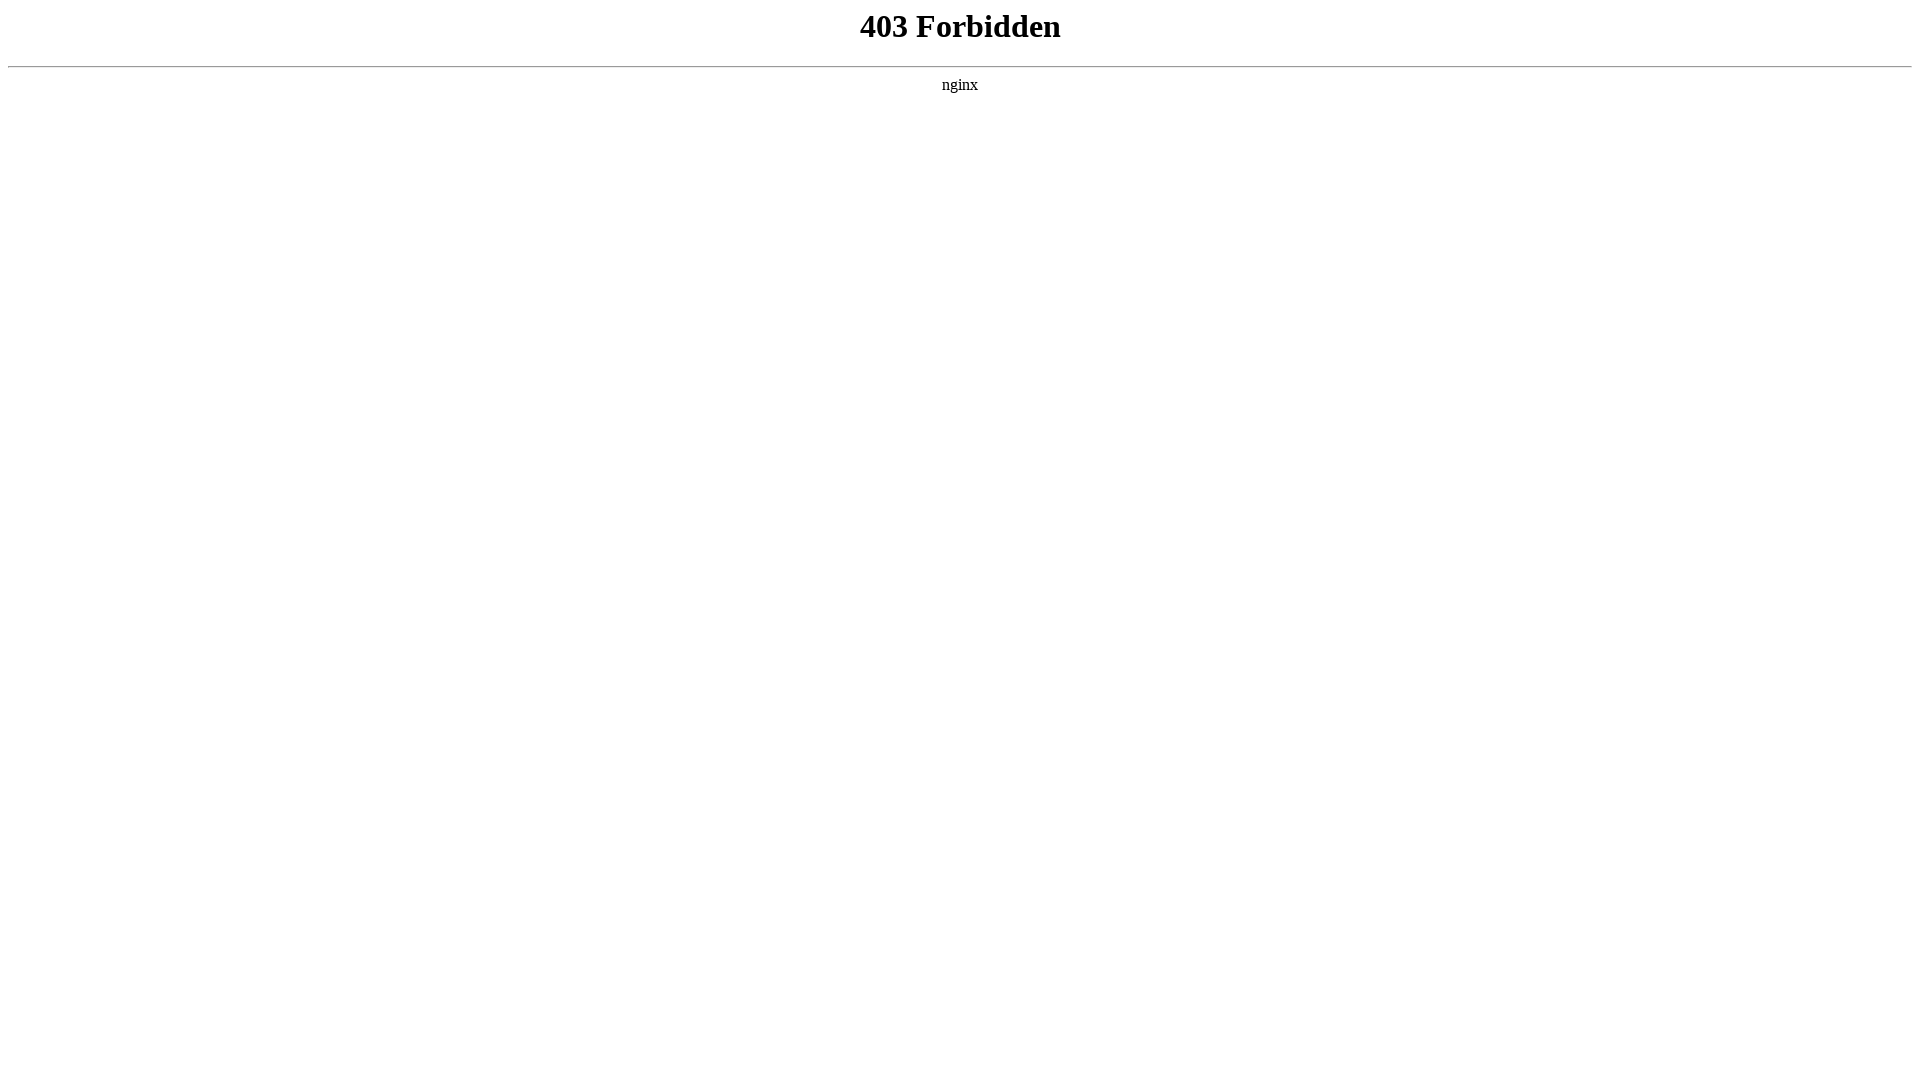